Navigates to OpenCart demo site and verifies the page loads by checking the current URL

Starting URL: https://naveenautomationlabs.com/opencart/

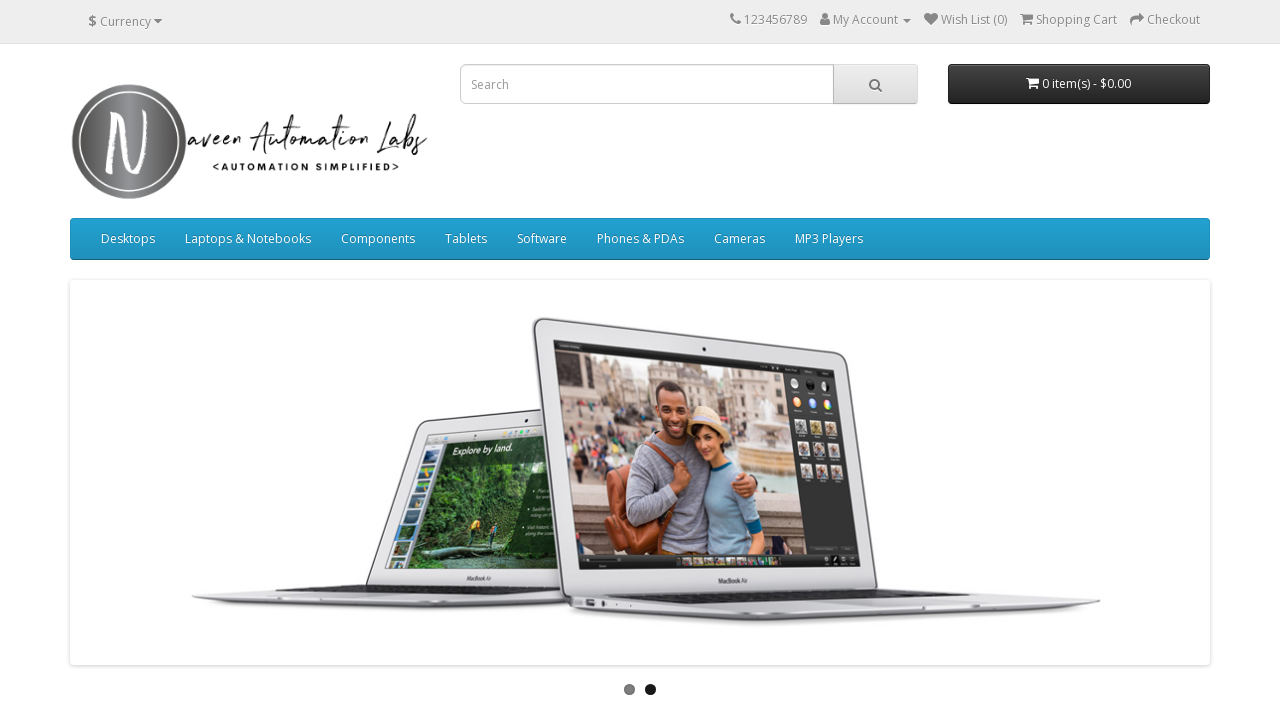

Waited for DOM content to load
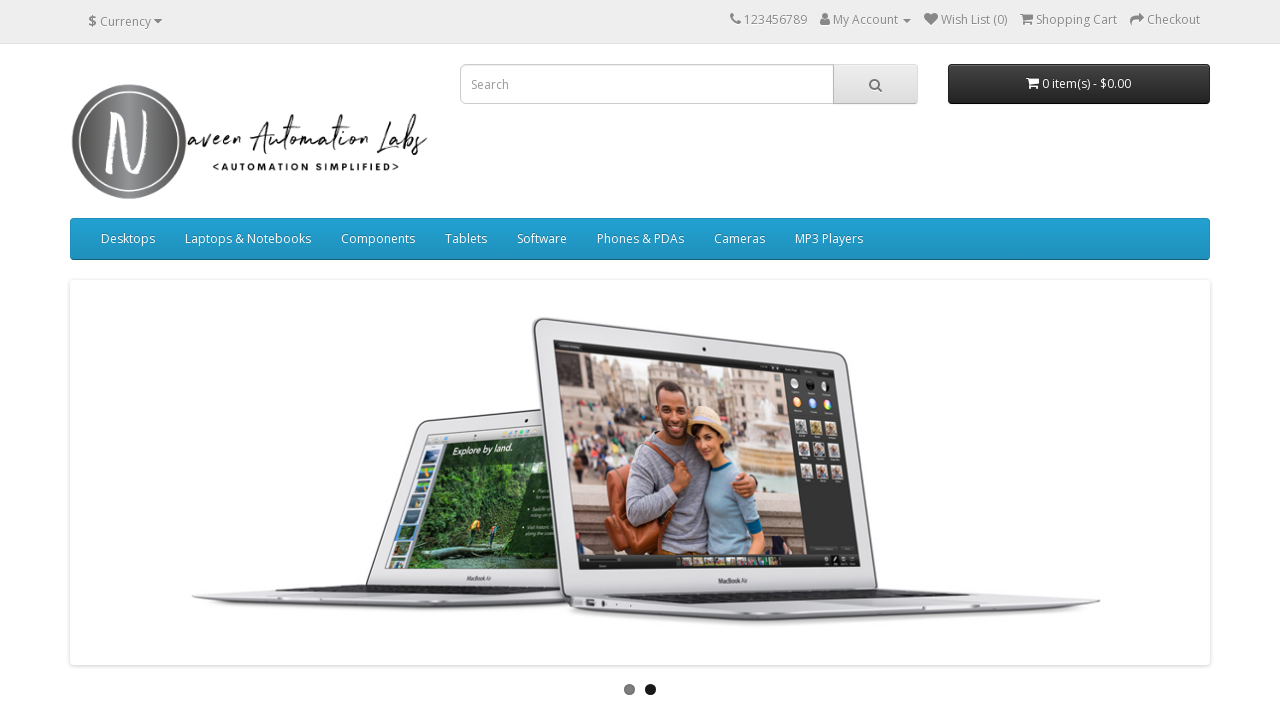

Retrieved current URL from OpenCart demo site
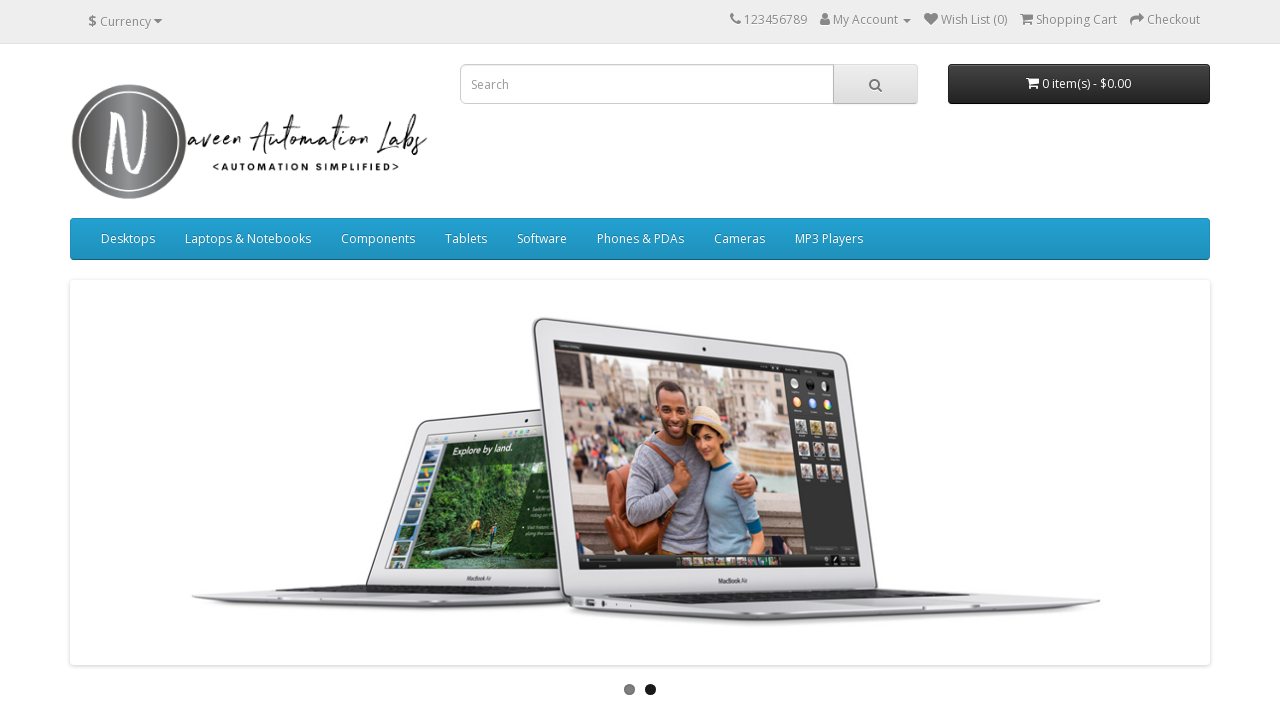

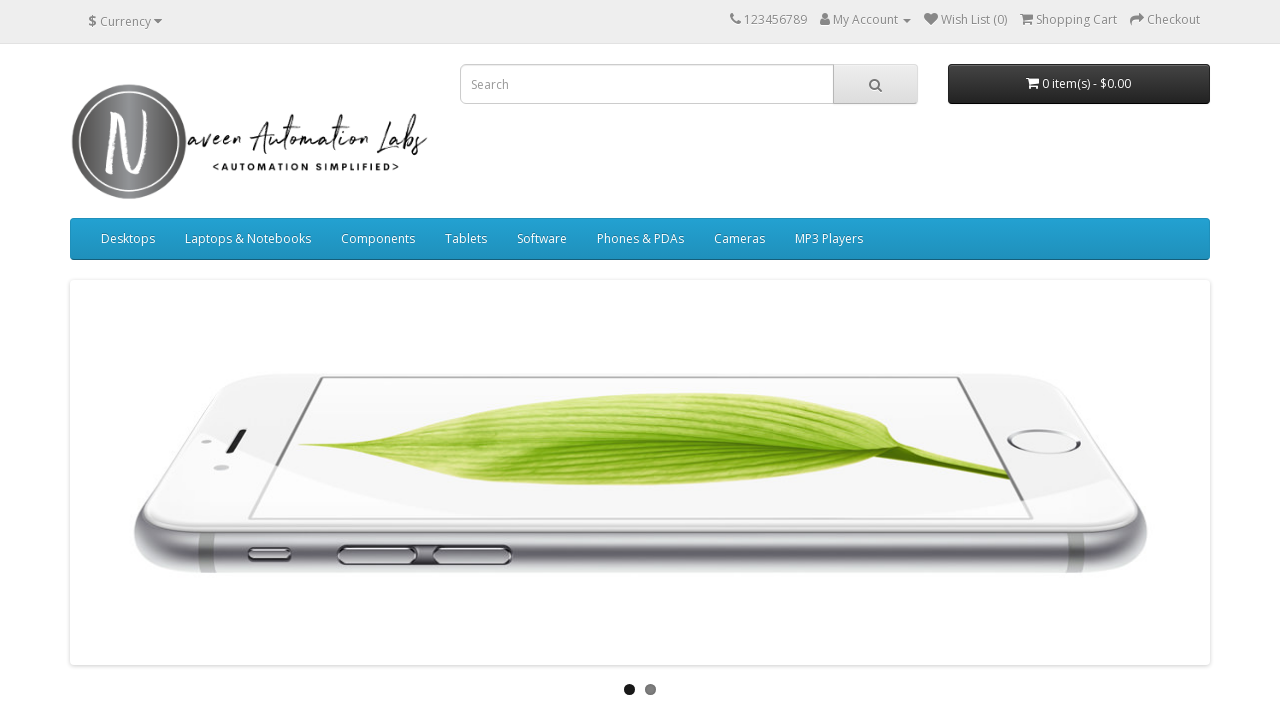